Tests that new todo items are appended to the bottom of the list and the counter displays correctly

Starting URL: https://demo.playwright.dev/todomvc

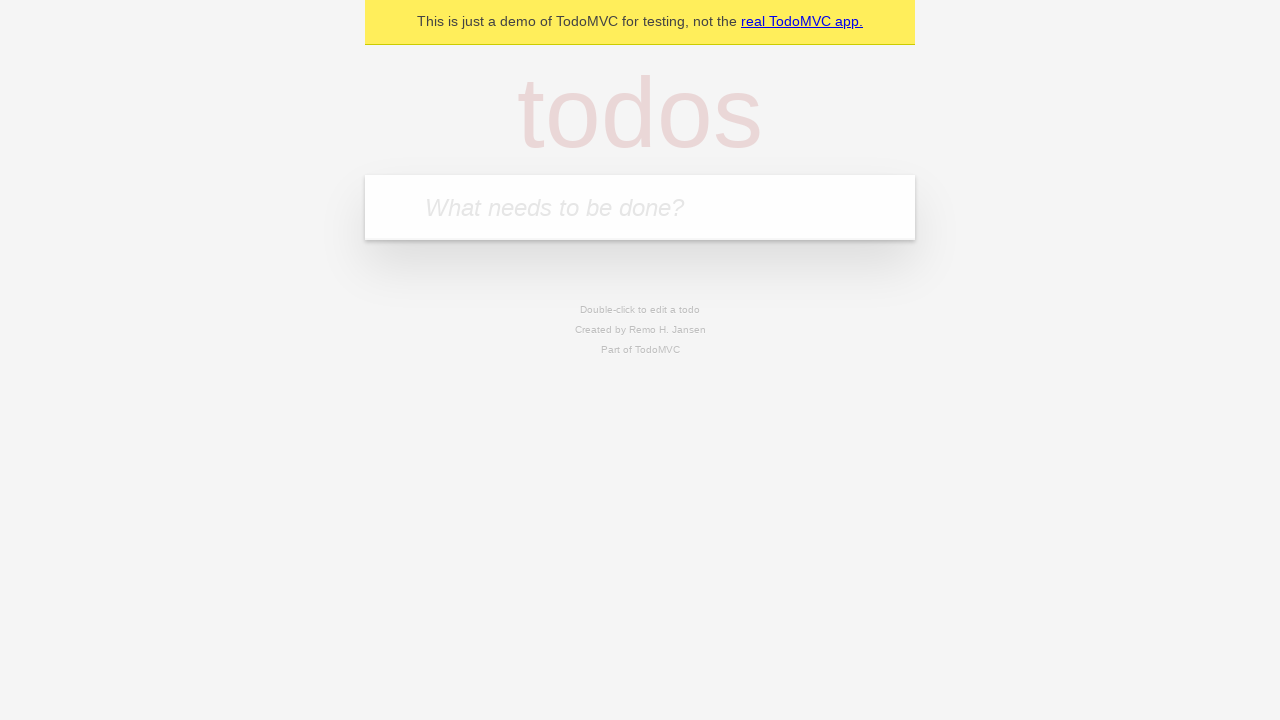

Located the 'What needs to be done?' input field
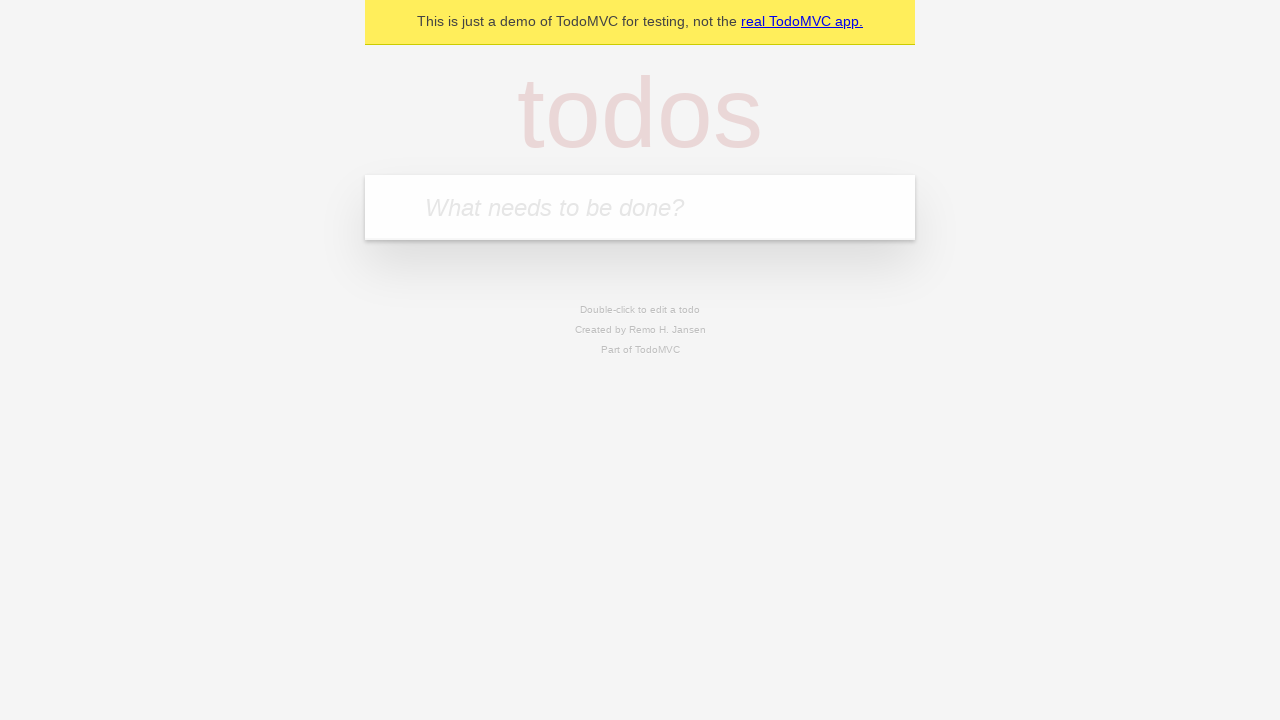

Filled input field with 'buy some cheese' on internal:attr=[placeholder="What needs to be done?"i]
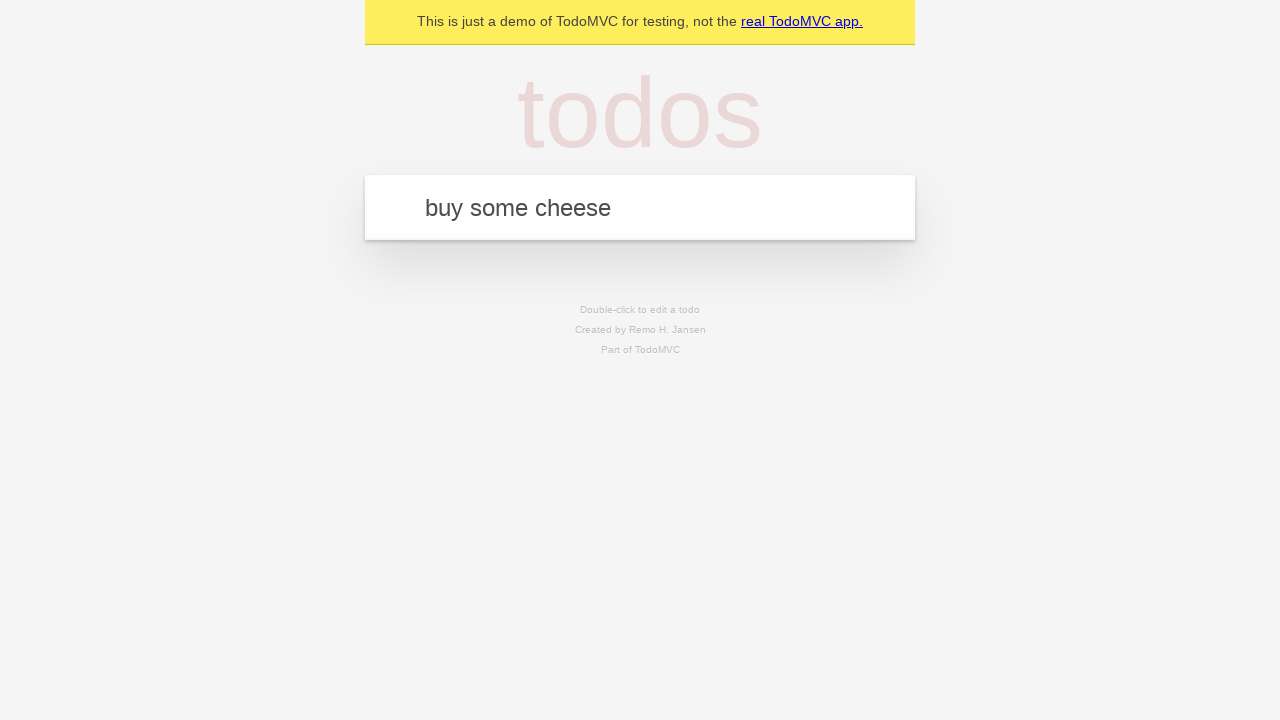

Pressed Enter to add 'buy some cheese' to the todo list on internal:attr=[placeholder="What needs to be done?"i]
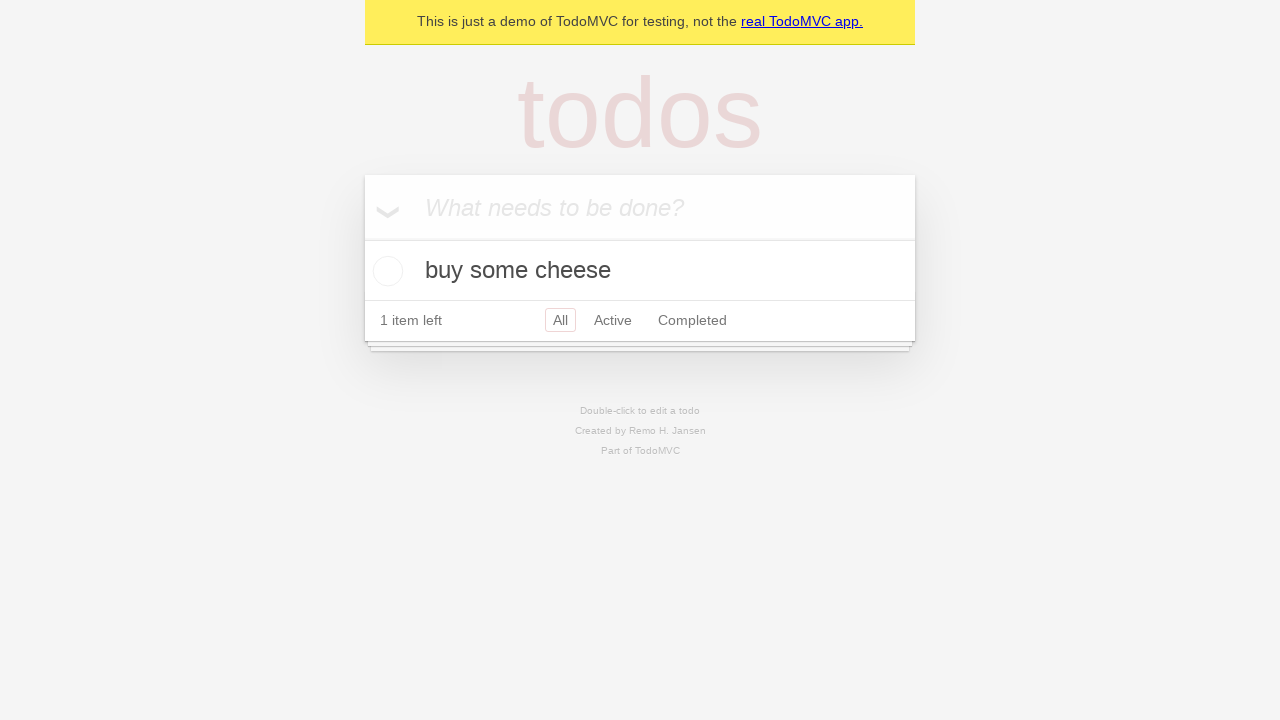

Filled input field with 'feed the cat' on internal:attr=[placeholder="What needs to be done?"i]
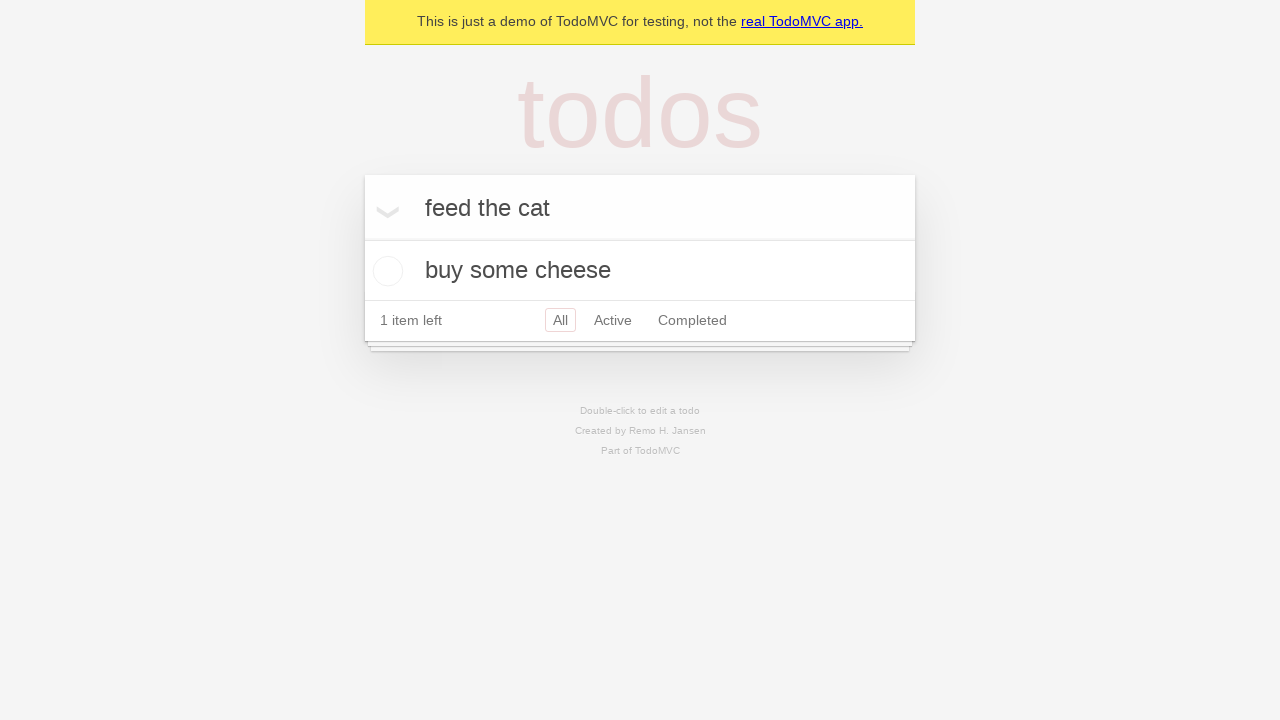

Pressed Enter to add 'feed the cat' to the todo list on internal:attr=[placeholder="What needs to be done?"i]
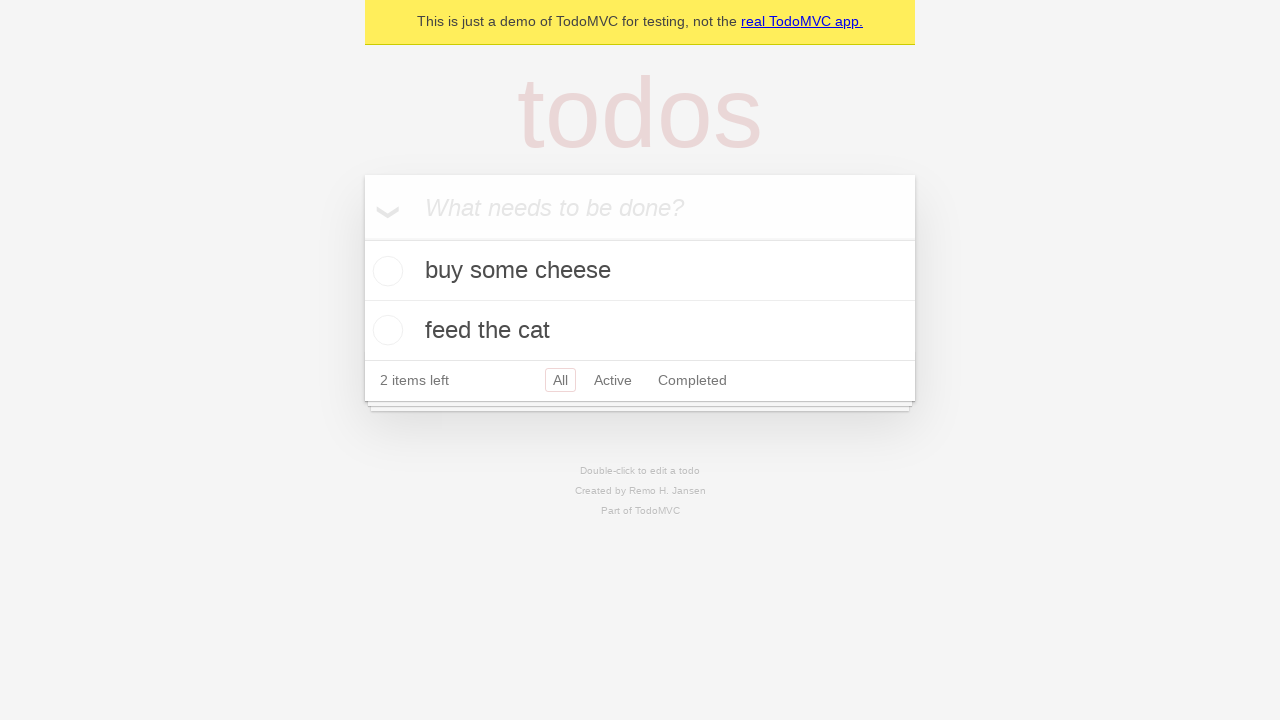

Filled input field with 'book a doctors appointment' on internal:attr=[placeholder="What needs to be done?"i]
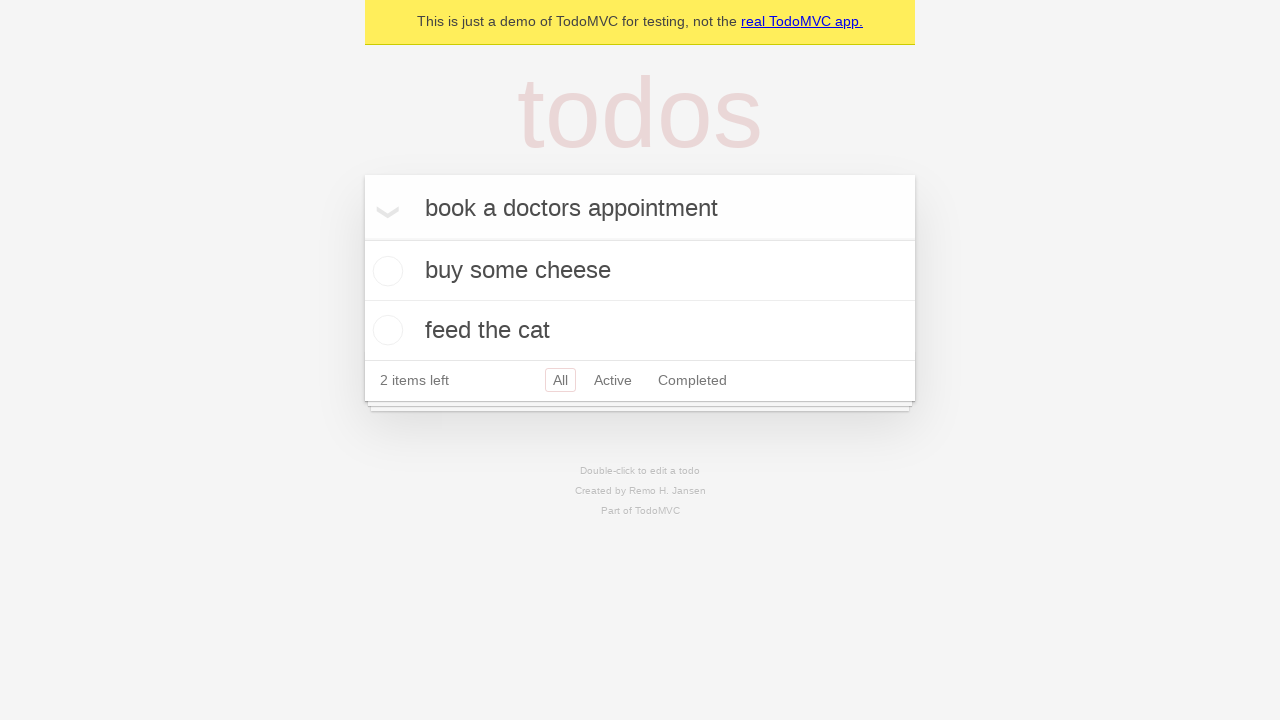

Pressed Enter to add 'book a doctors appointment' to the todo list on internal:attr=[placeholder="What needs to be done?"i]
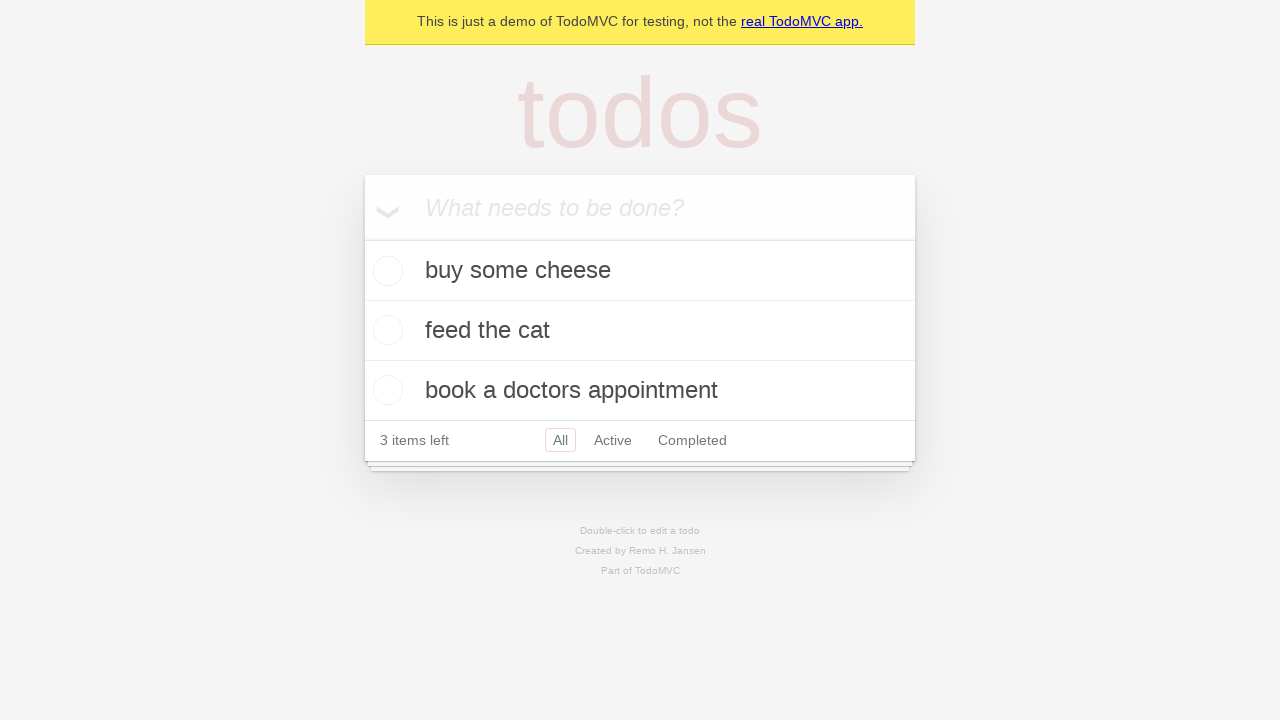

Waited for all 3 todo items to be rendered in the DOM
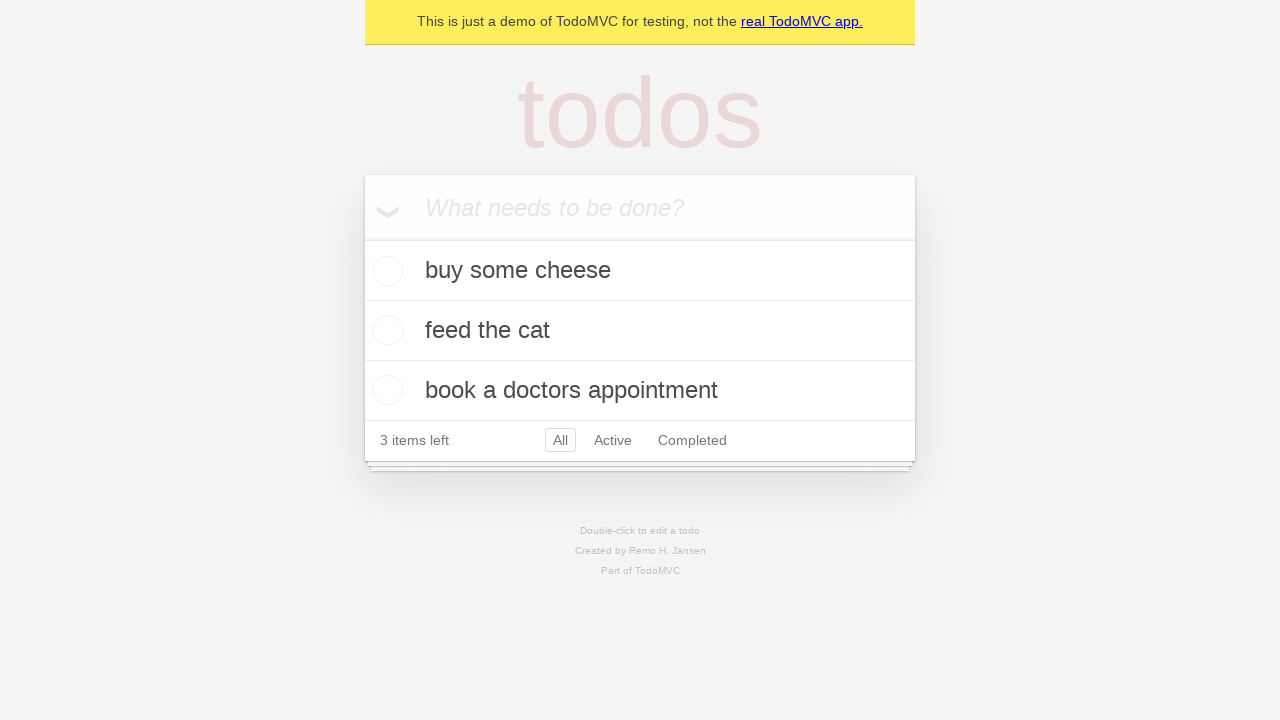

Verified that the counter displays '3 items left'
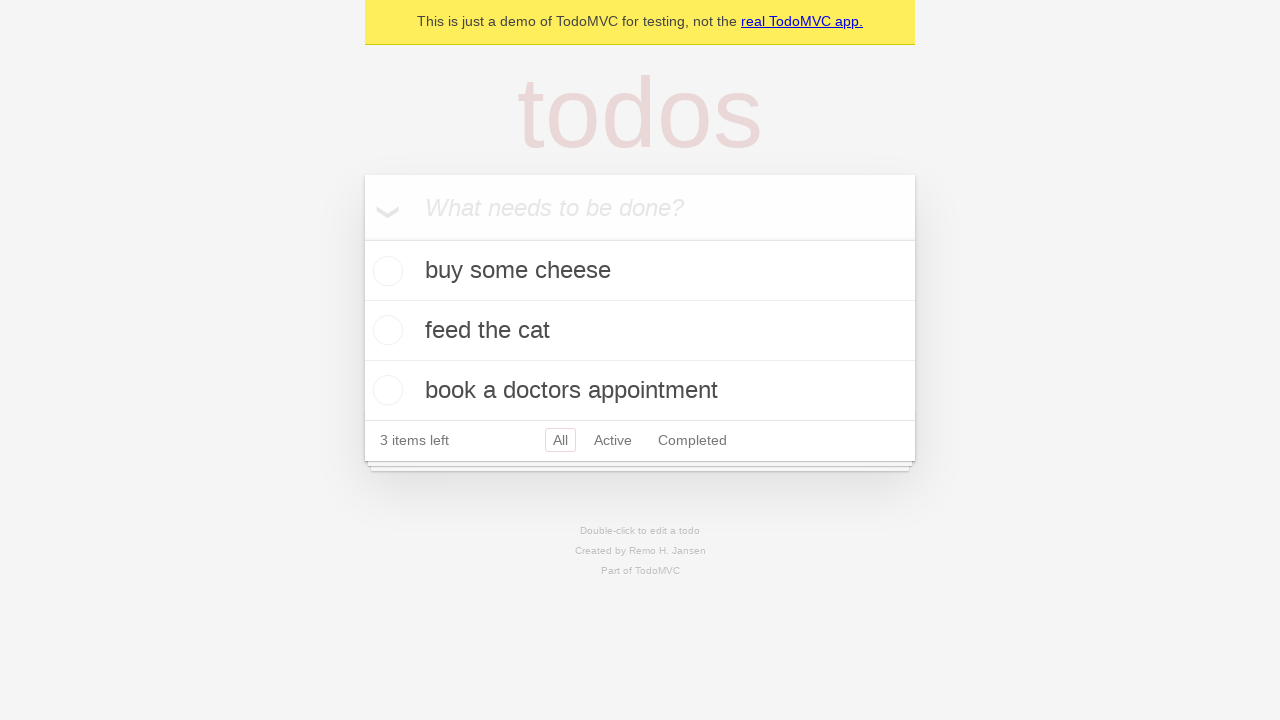

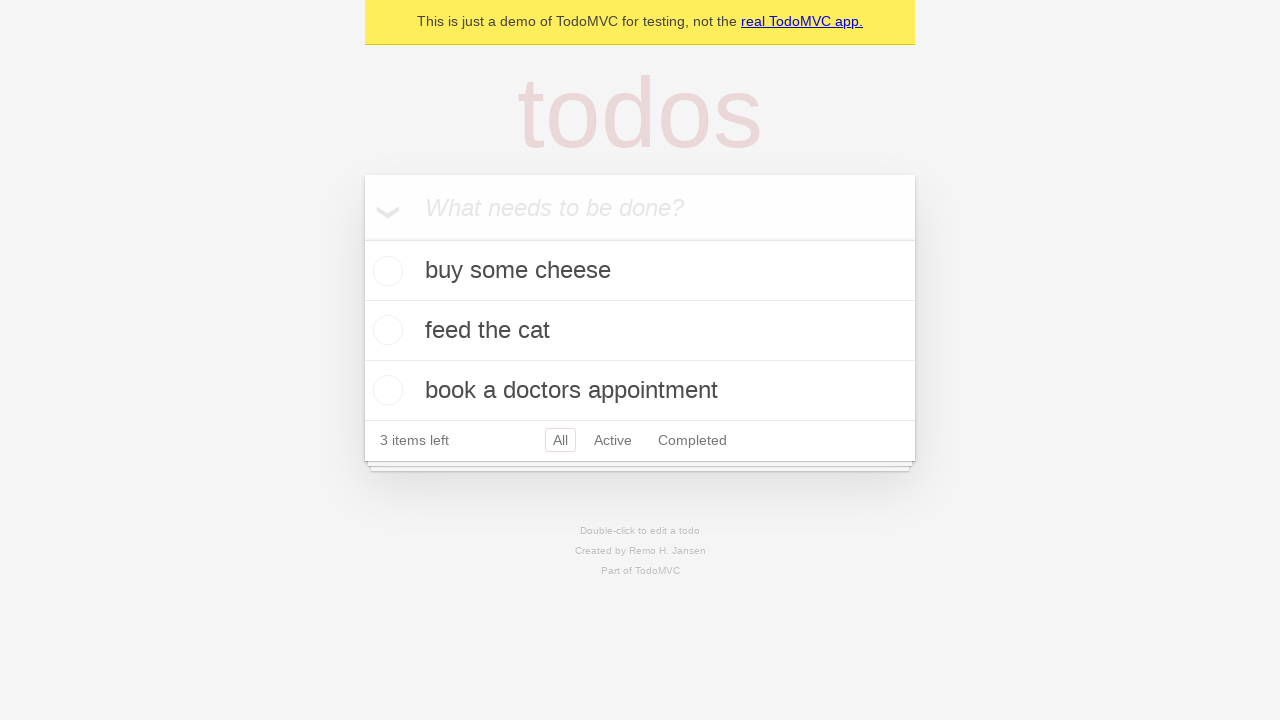